Tests sorting a data table by the "Due" column in descending order by clicking the column header twice (table with semantic class attributes)

Starting URL: http://the-internet.herokuapp.com/tables

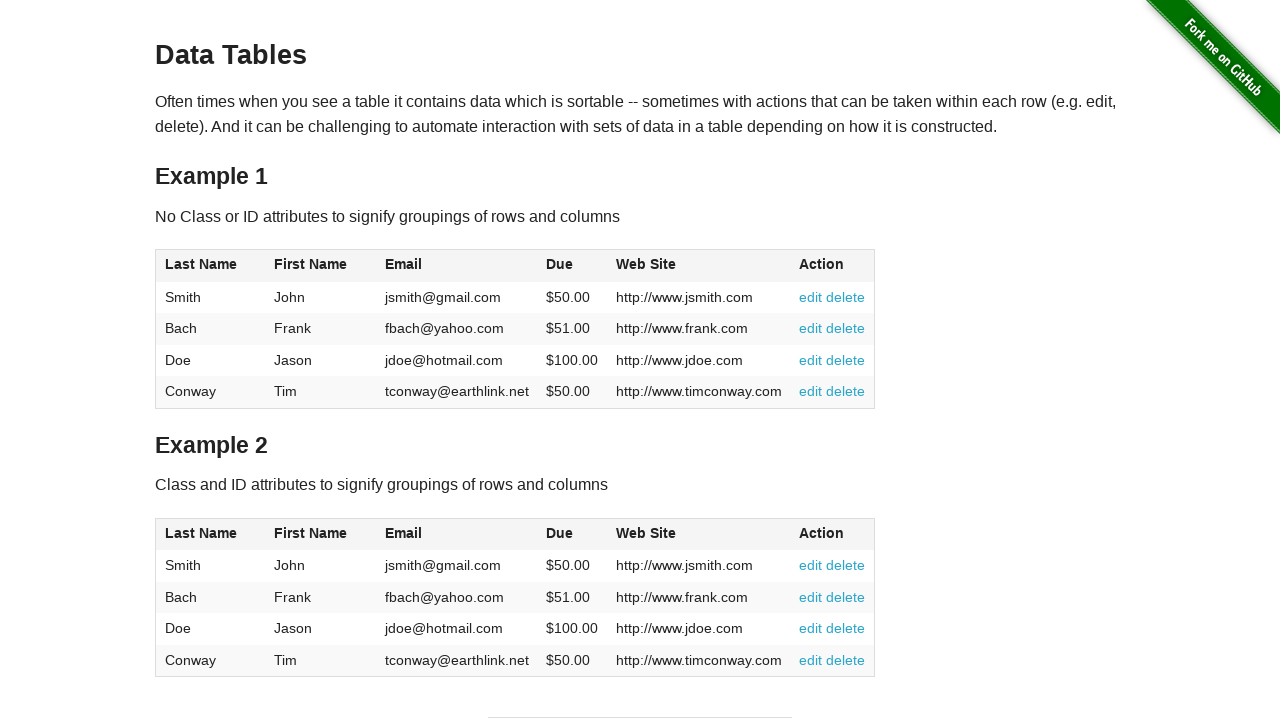

Clicked Due column header to sort ascending at (560, 533) on #table2 thead .dues
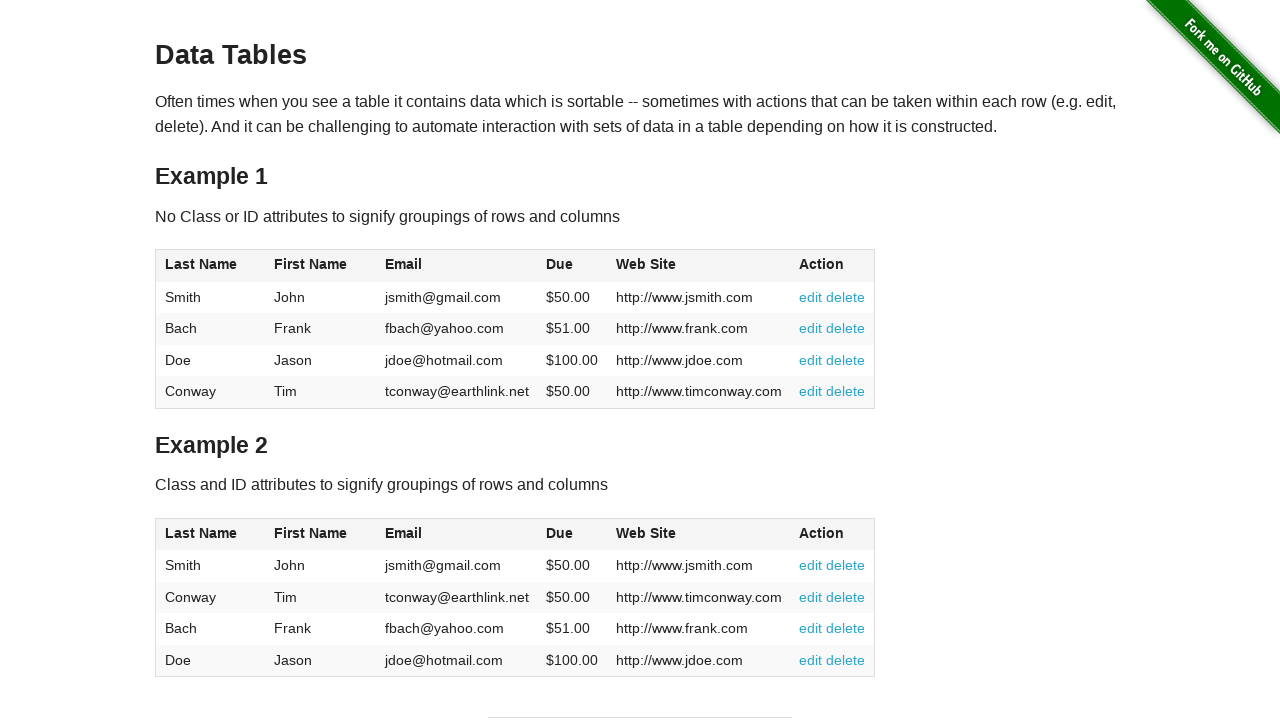

Clicked Due column header again to sort descending at (560, 533) on #table2 thead .dues
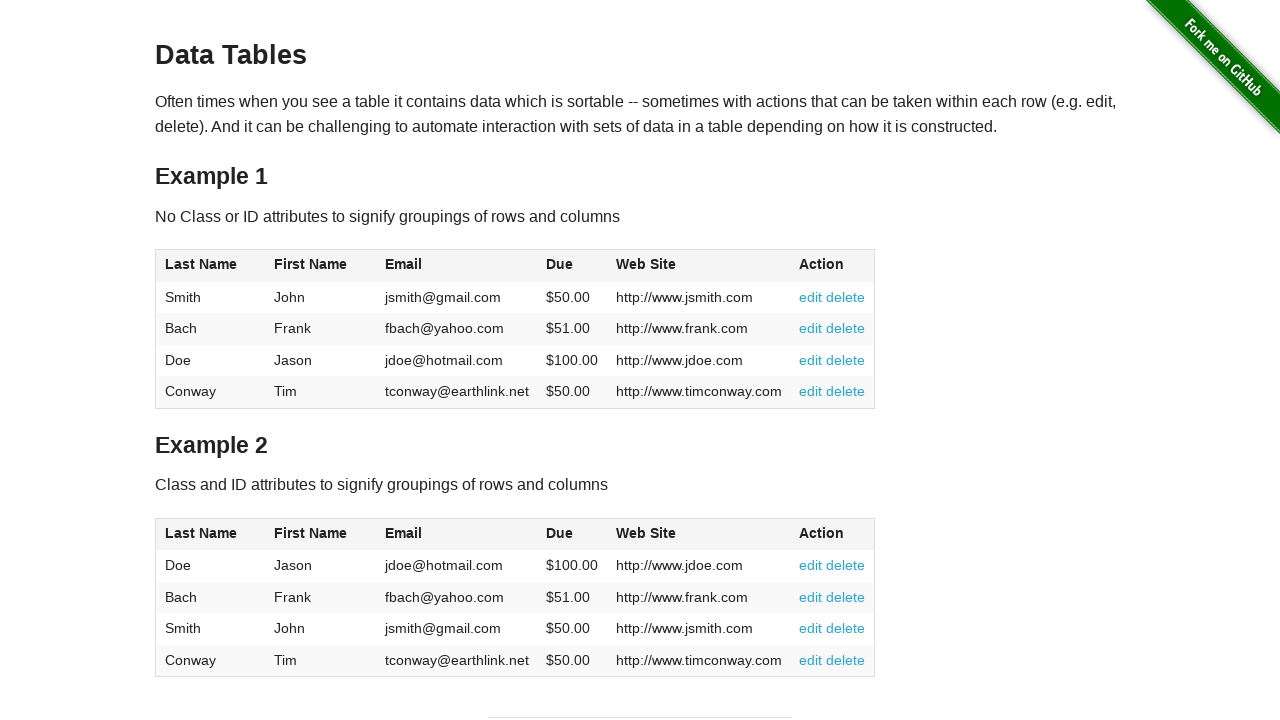

Data table rows loaded with descending Due order
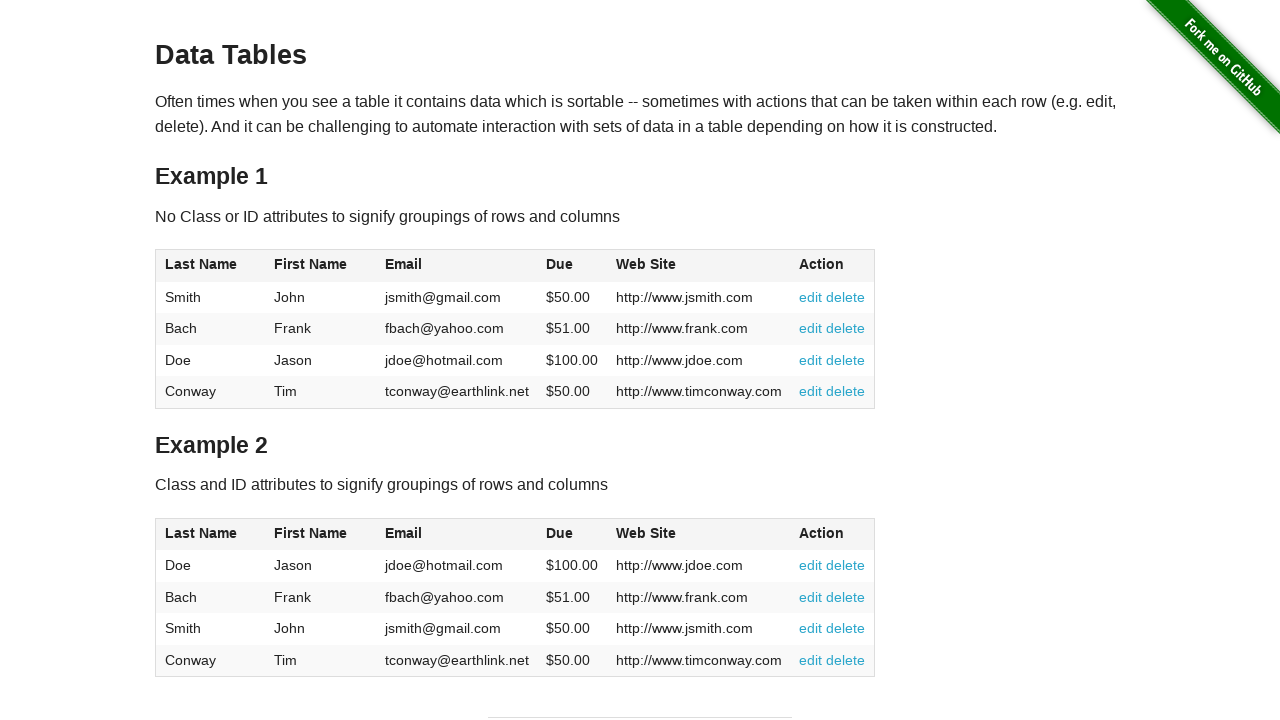

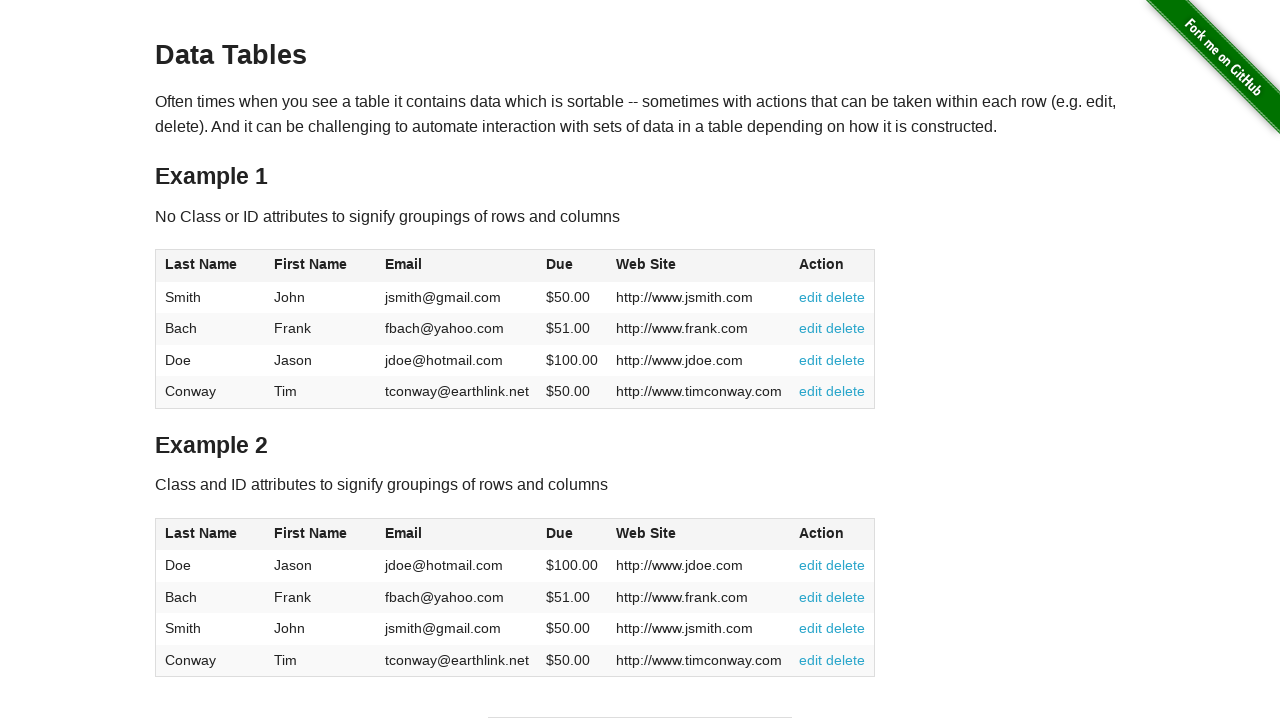